Tests calendar/date picker by selecting a specific date (December 12, 2028) using the calendar navigation controls

Starting URL: https://rahulshettyacademy.com/seleniumPractise/#/offers

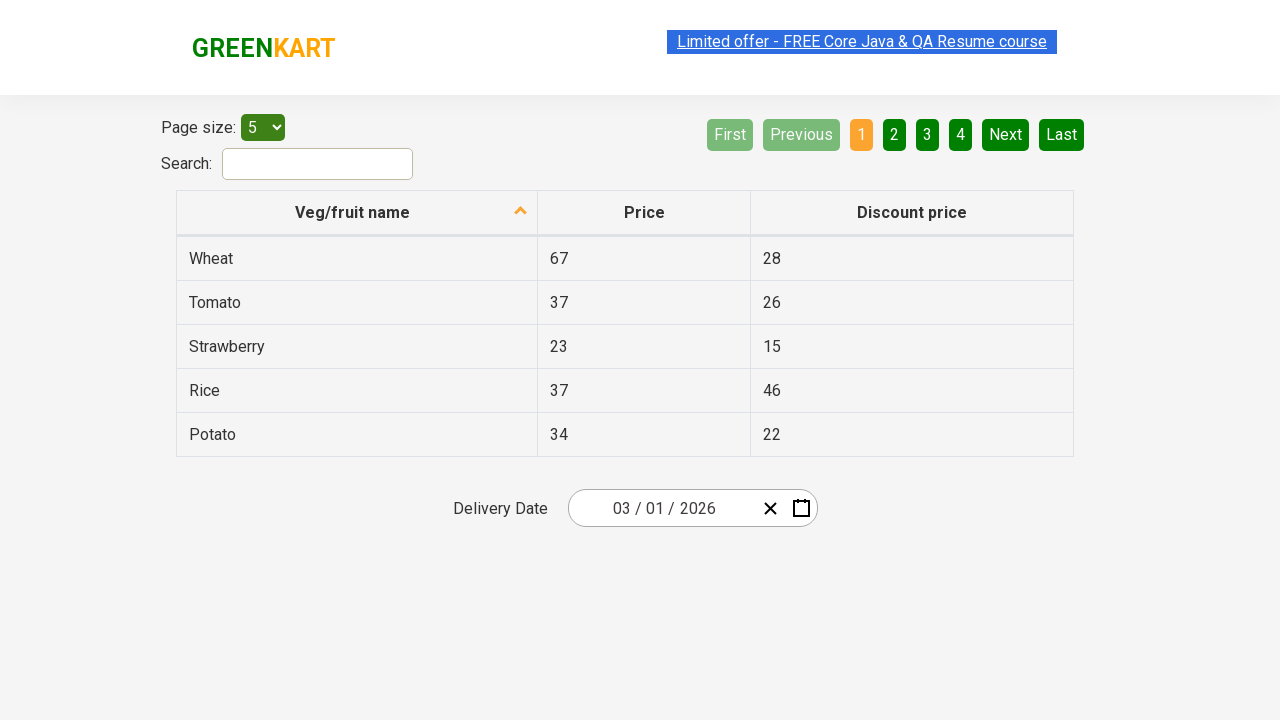

Clicked delivery date input field to open calendar picker at (662, 508) on .react-date-picker__inputGroup
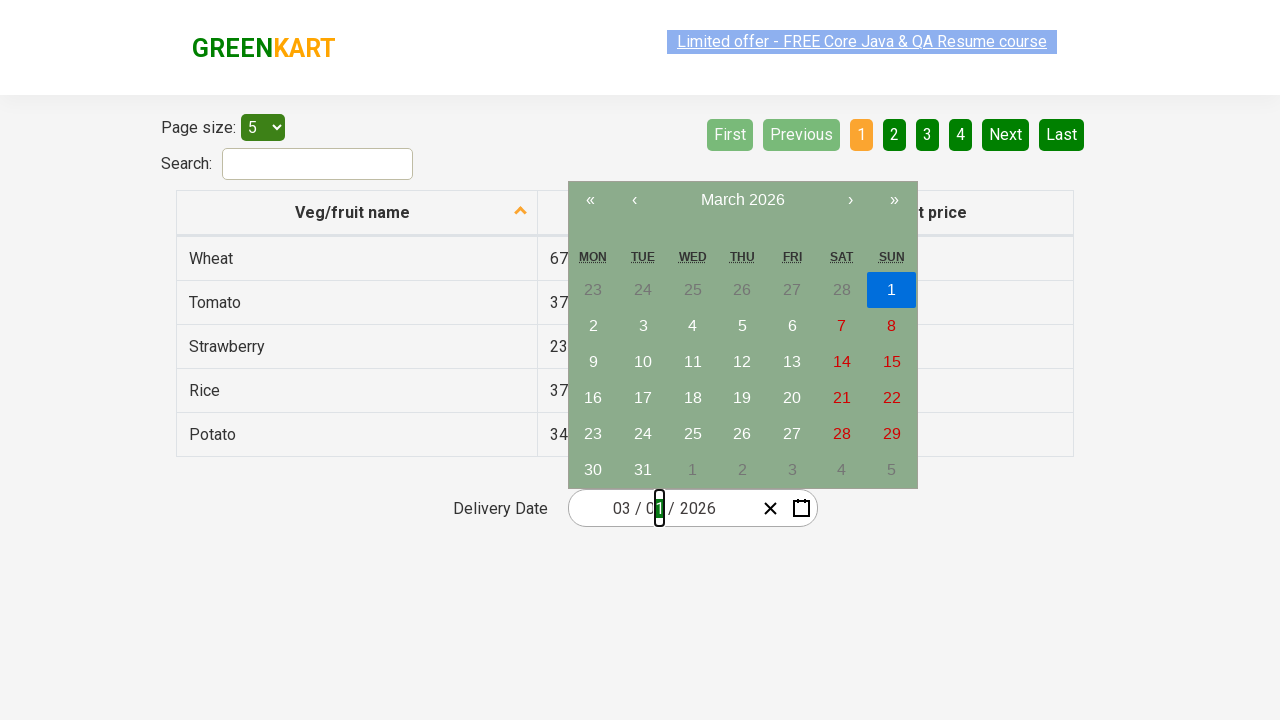

Clicked month label to navigate to month view at (742, 200) on .react-calendar__navigation__label
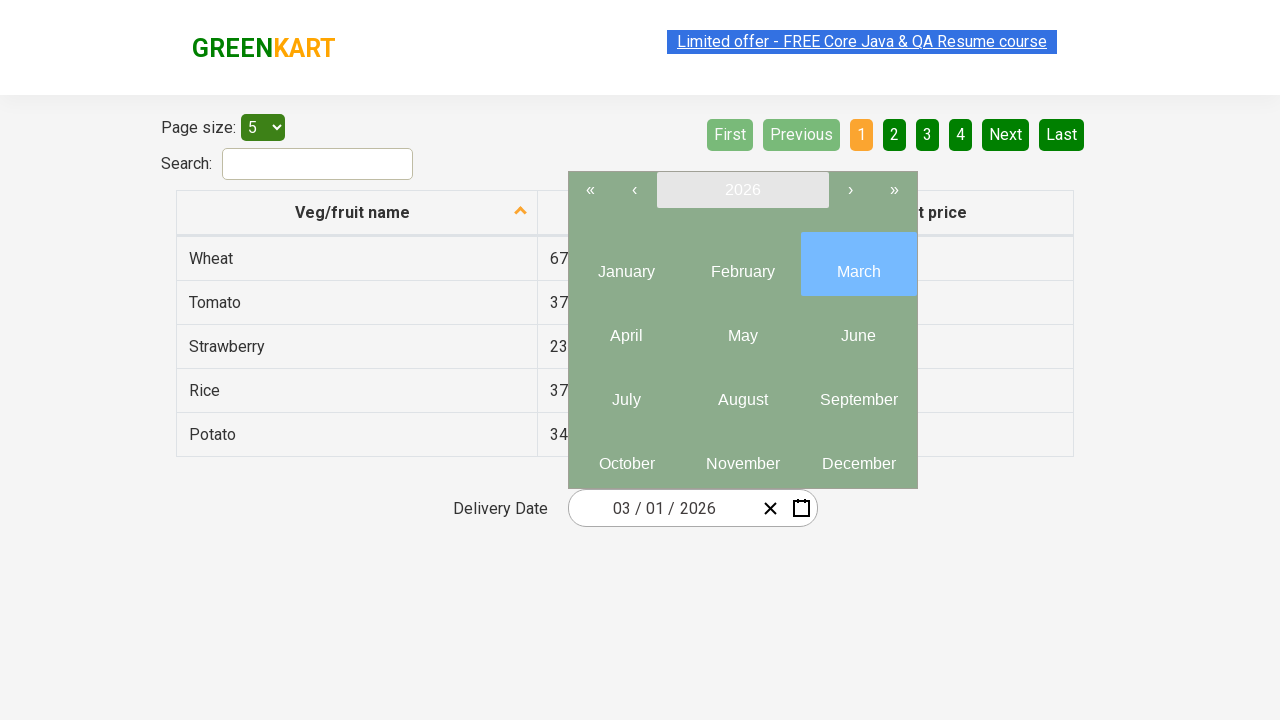

Clicked label again to navigate to year view at (742, 190) on .react-calendar__navigation__label
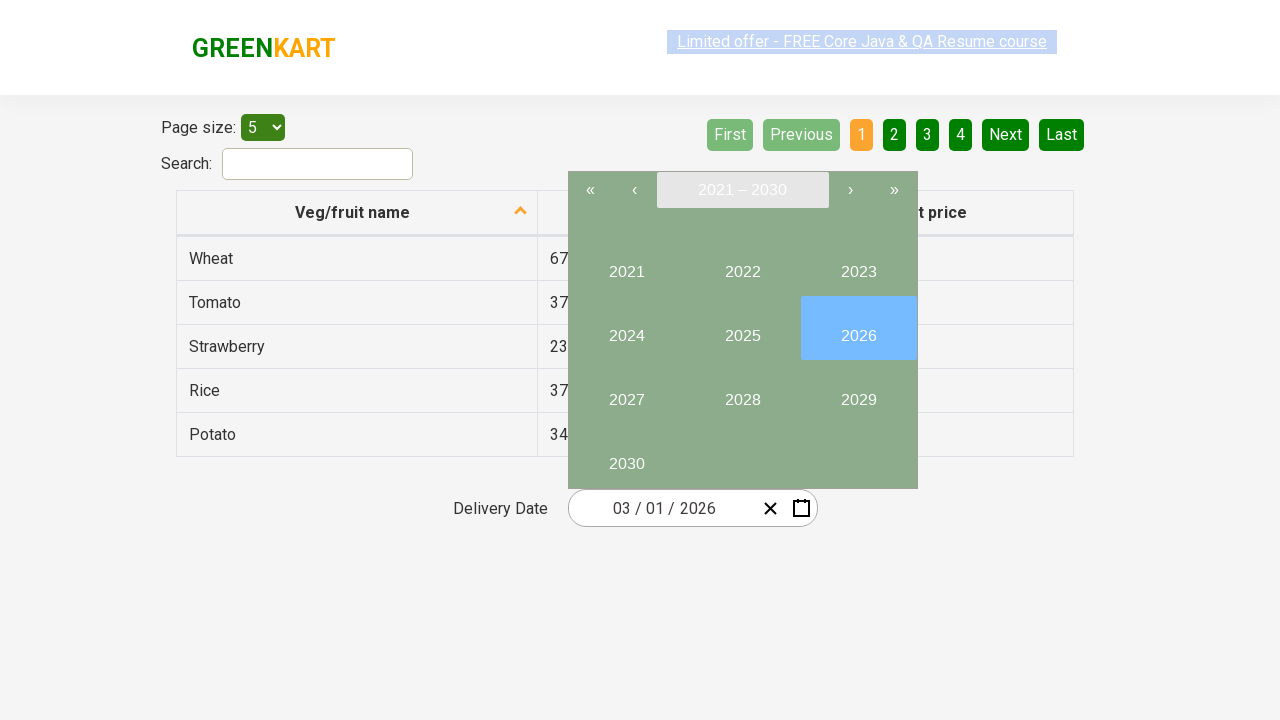

Selected year 2028 at (742, 392) on button:has-text("2028")
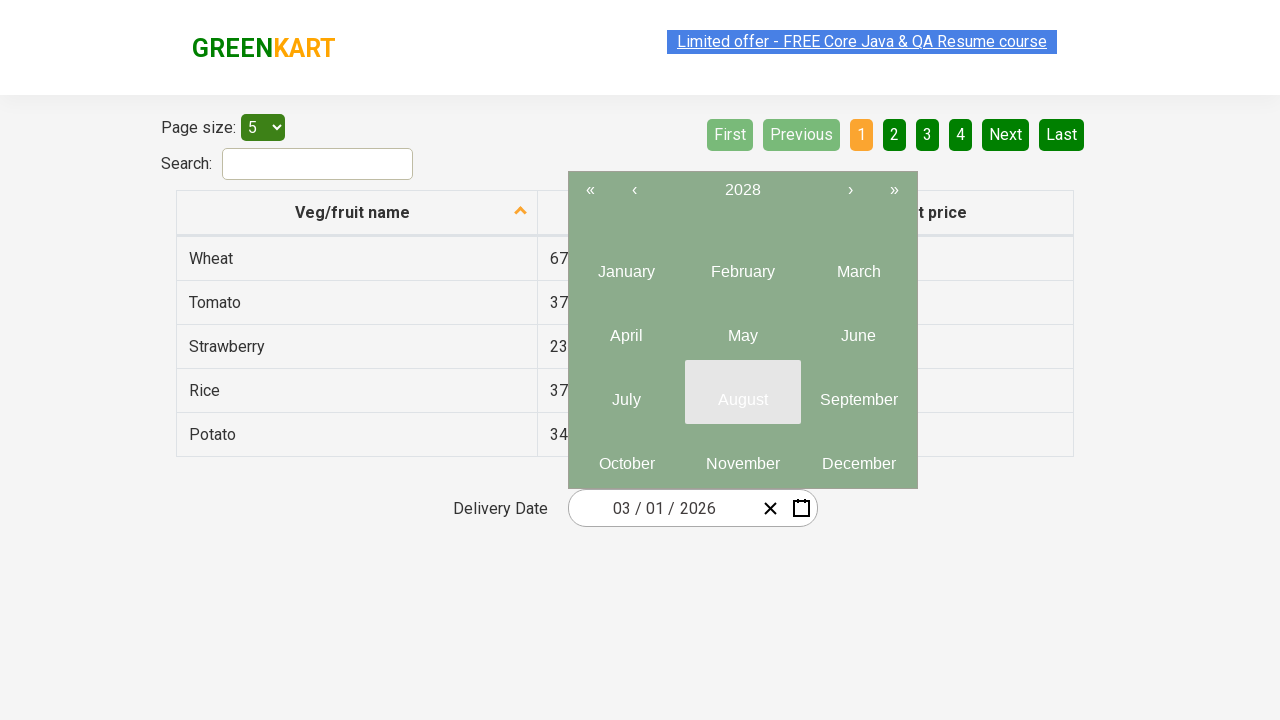

Selected December (month 12) at (858, 456) on .react-calendar__year-view__months__month >> nth=11
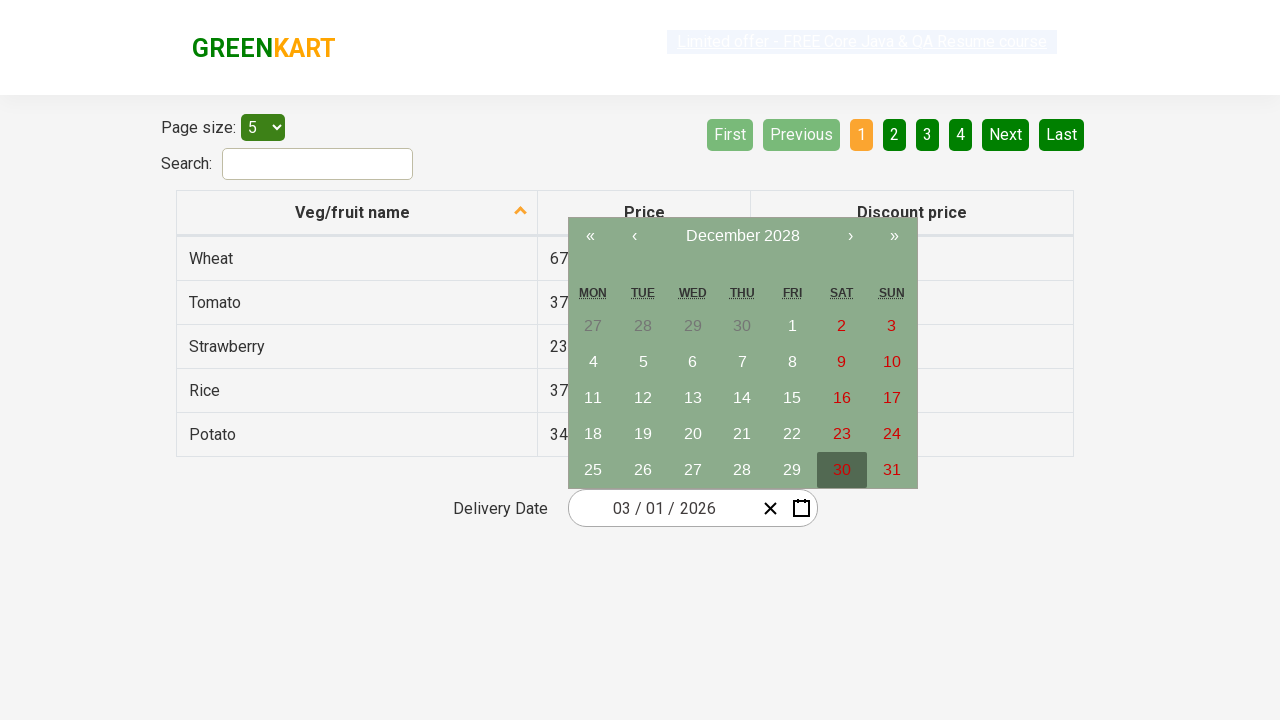

Selected date 12 to complete date selection (December 12, 2028) at (643, 398) on abbr:has-text("12")
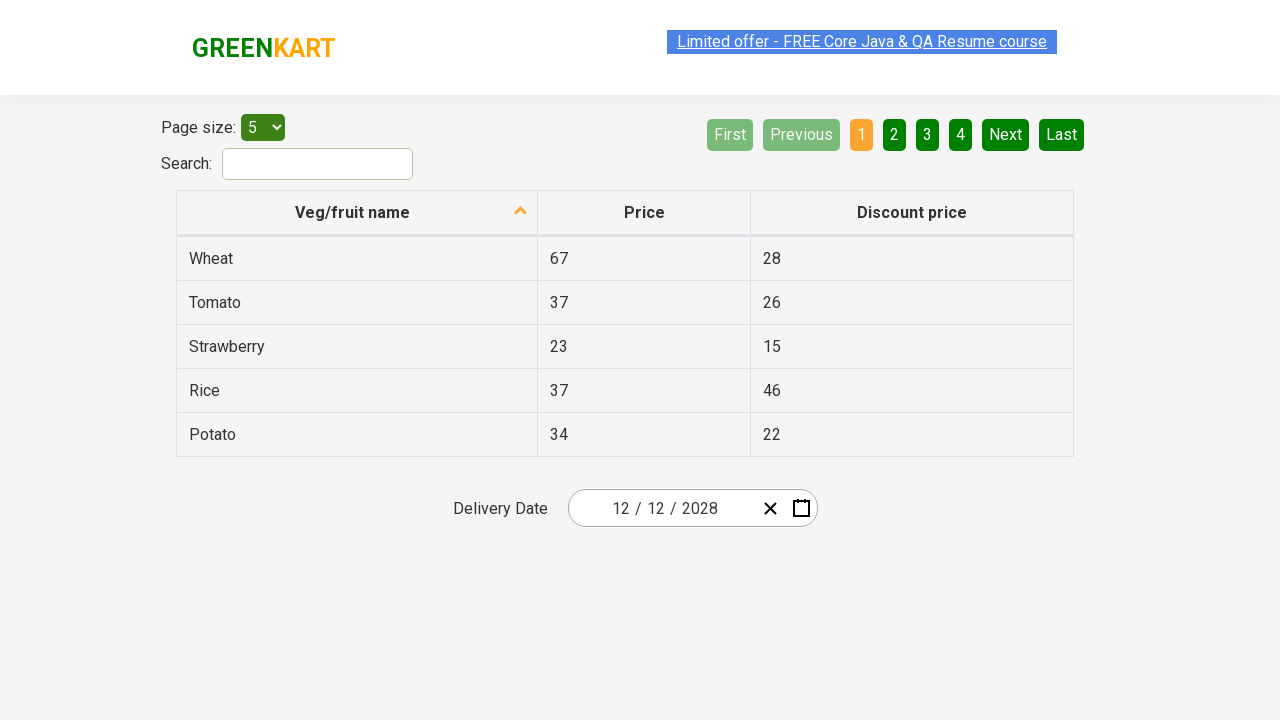

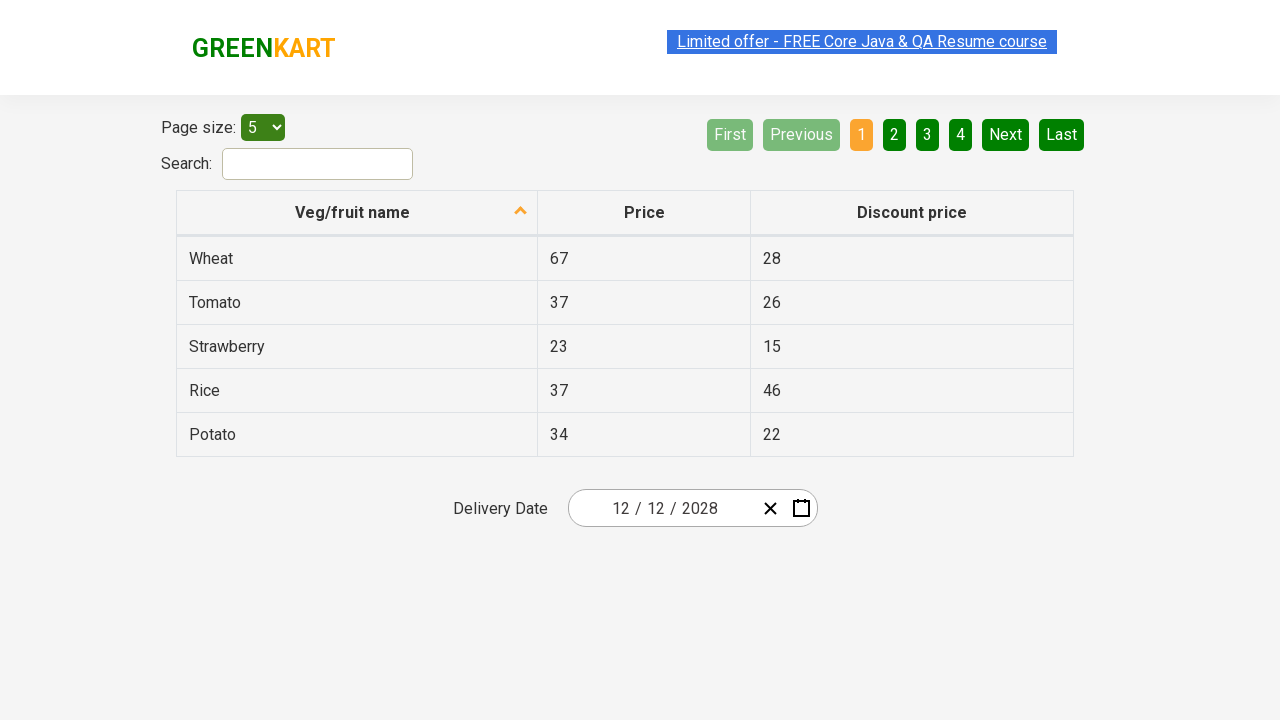